Tests basic form interactions on a test page by clicking a link, filling a username field, checking a checkbox, selecting a radio button, and choosing an option from a dropdown

Starting URL: https://testeroprogramowania.github.io/selenium

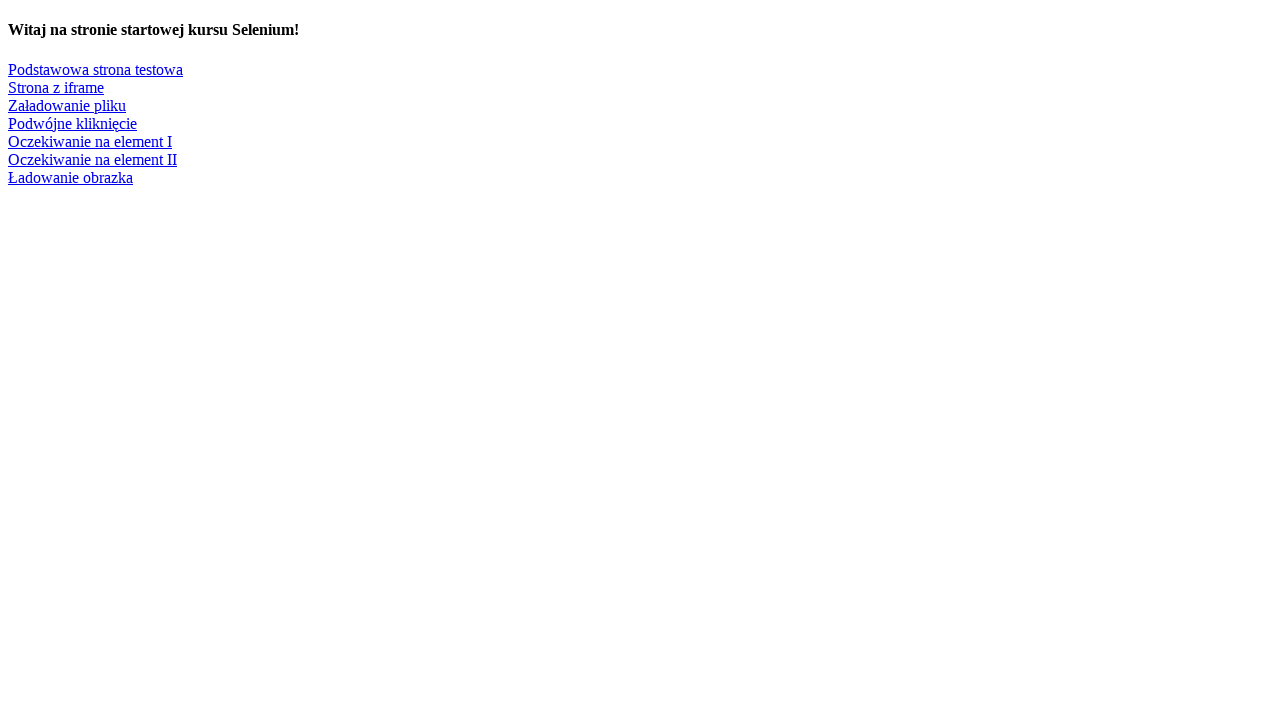

Clicked link to navigate to basic test page at (96, 69) on xpath=//a[text()='Podstawowa strona testowa']
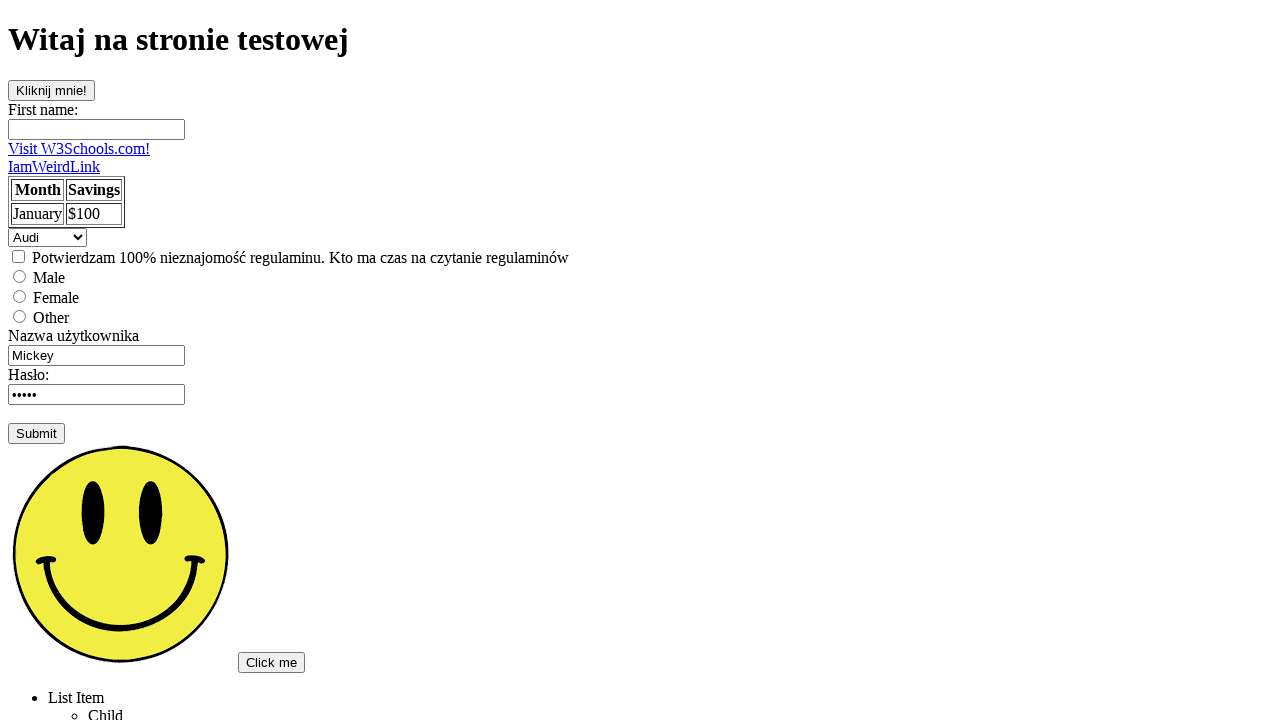

Filled username field with 'Gabrysia' on input[name='username']
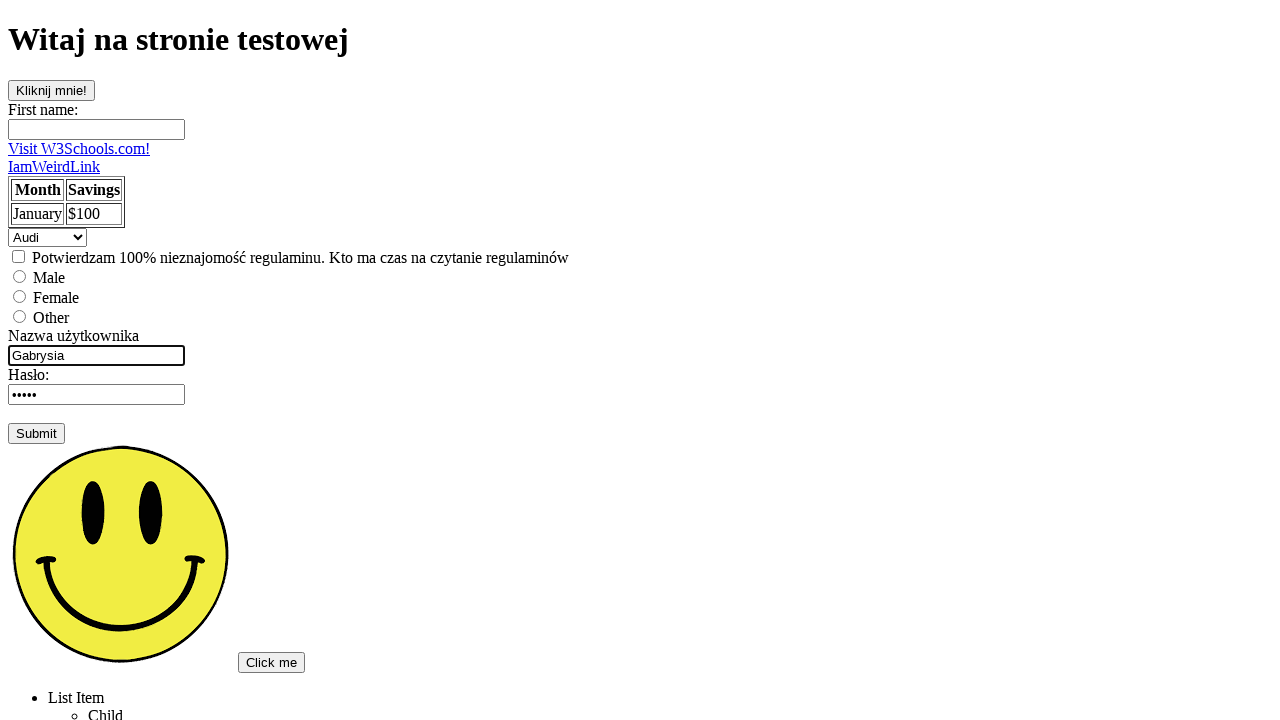

Pressed Tab to move to next field
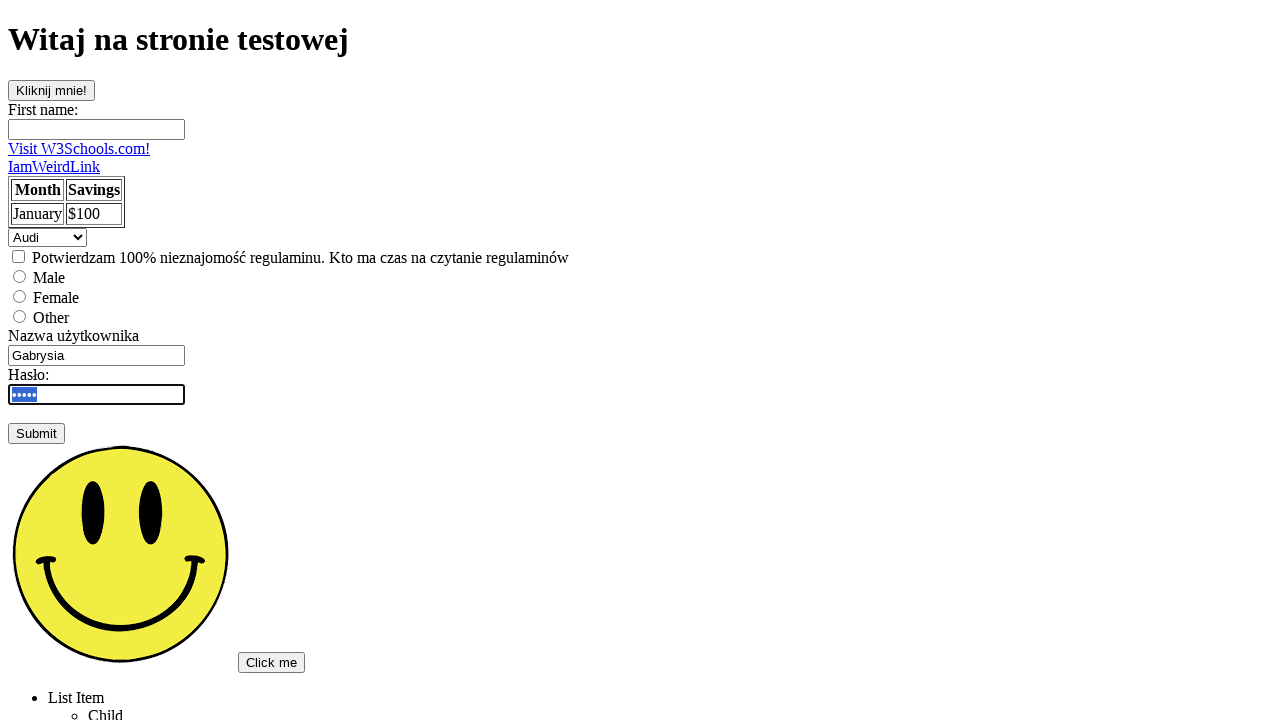

Clicked checkbox to select it at (18, 256) on input[type='checkbox']
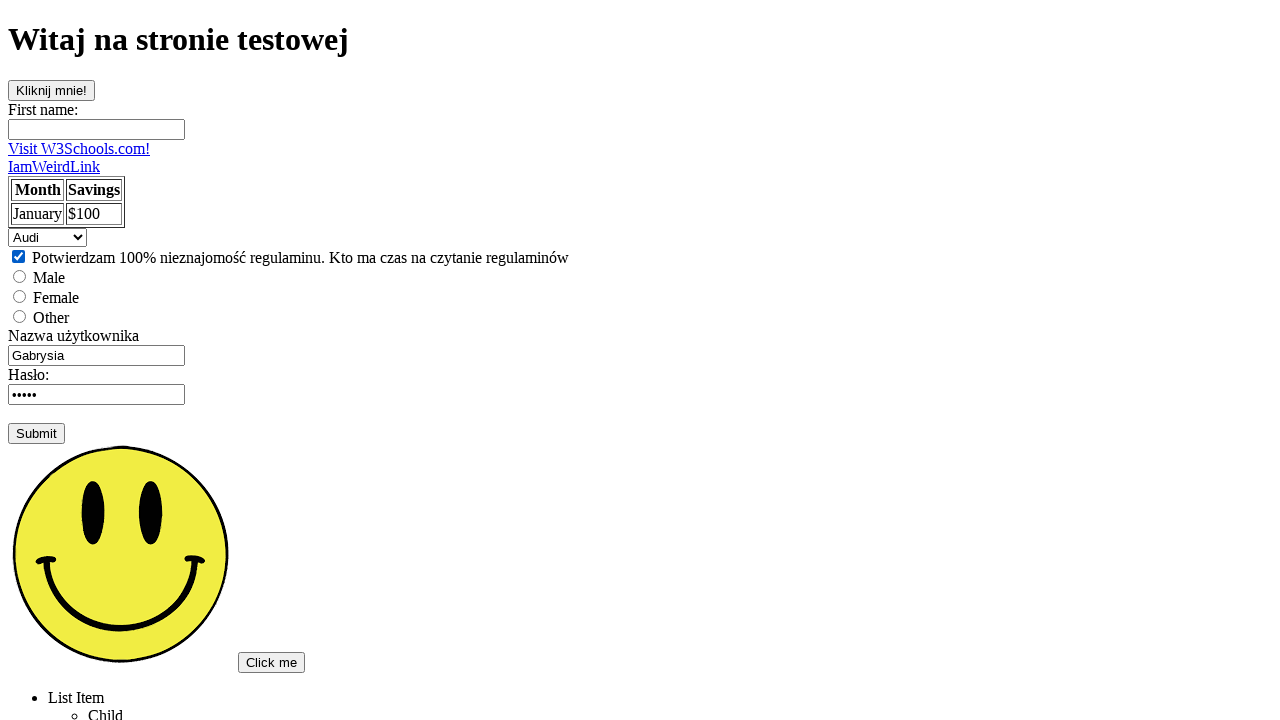

Selected female radio button at (20, 296) on input[value='female']
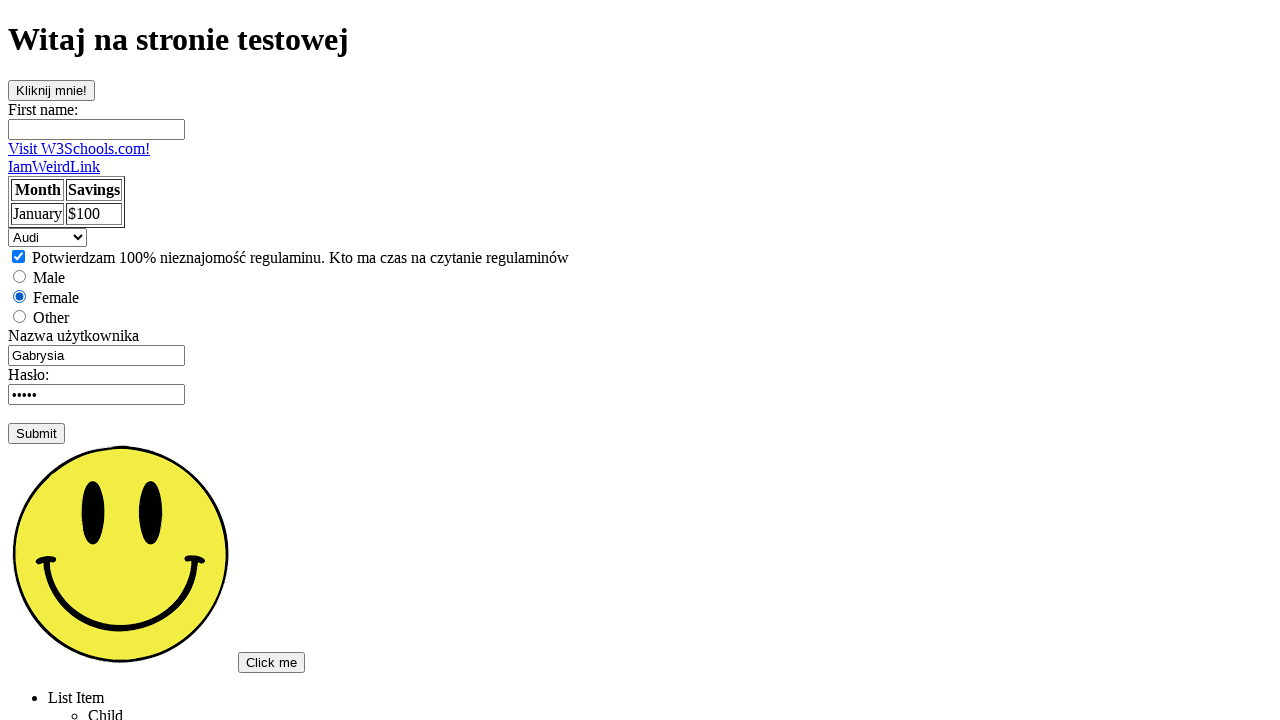

Selected 'Saab' from dropdown menu on select
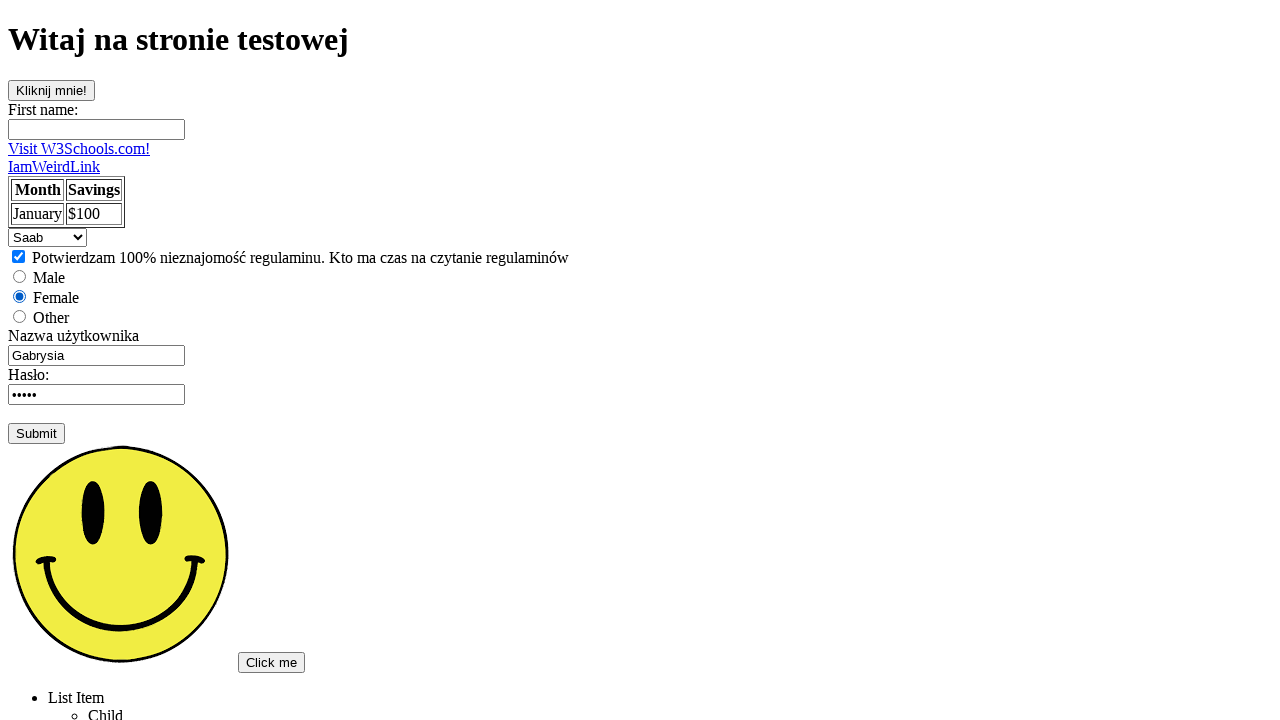

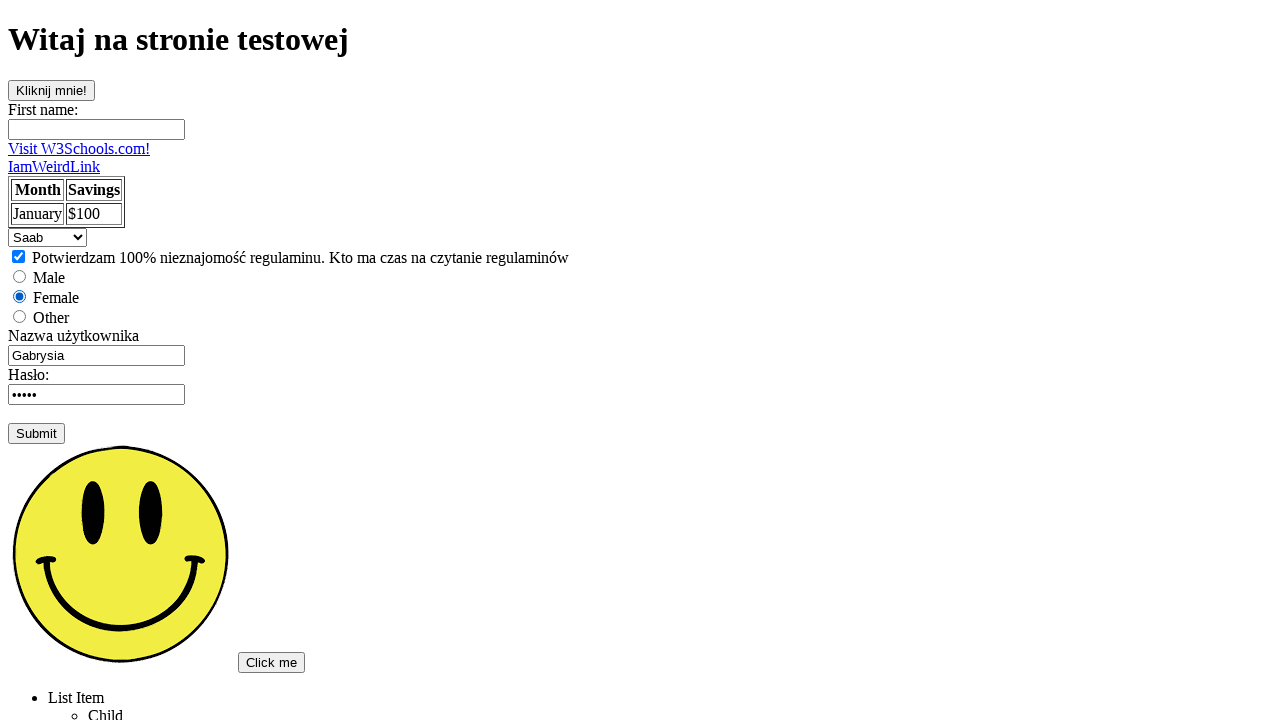